Tests dismissing a JavaScript confirm dialog by clicking a button to trigger the confirm and then canceling it

Starting URL: https://automationfc.github.io/basic-form/index.html

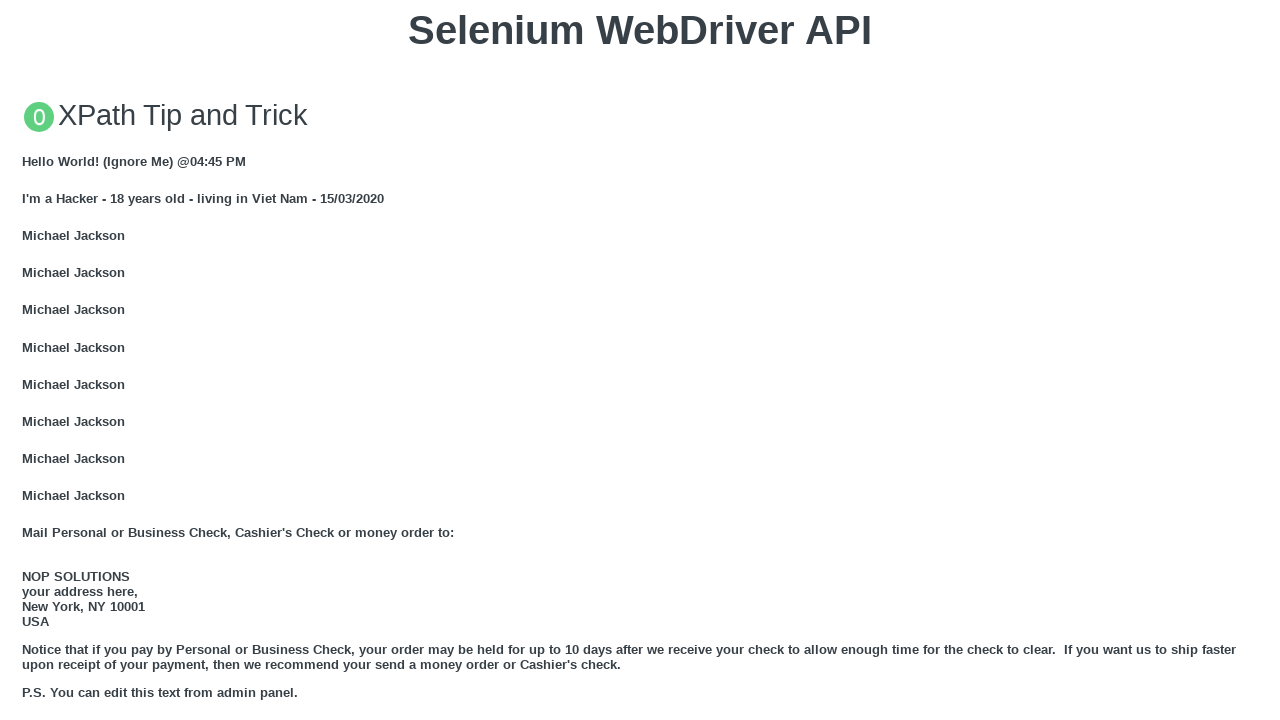

Clicked button to trigger JavaScript confirm dialog at (640, 360) on xpath=//button[text()='Click for JS Confirm']
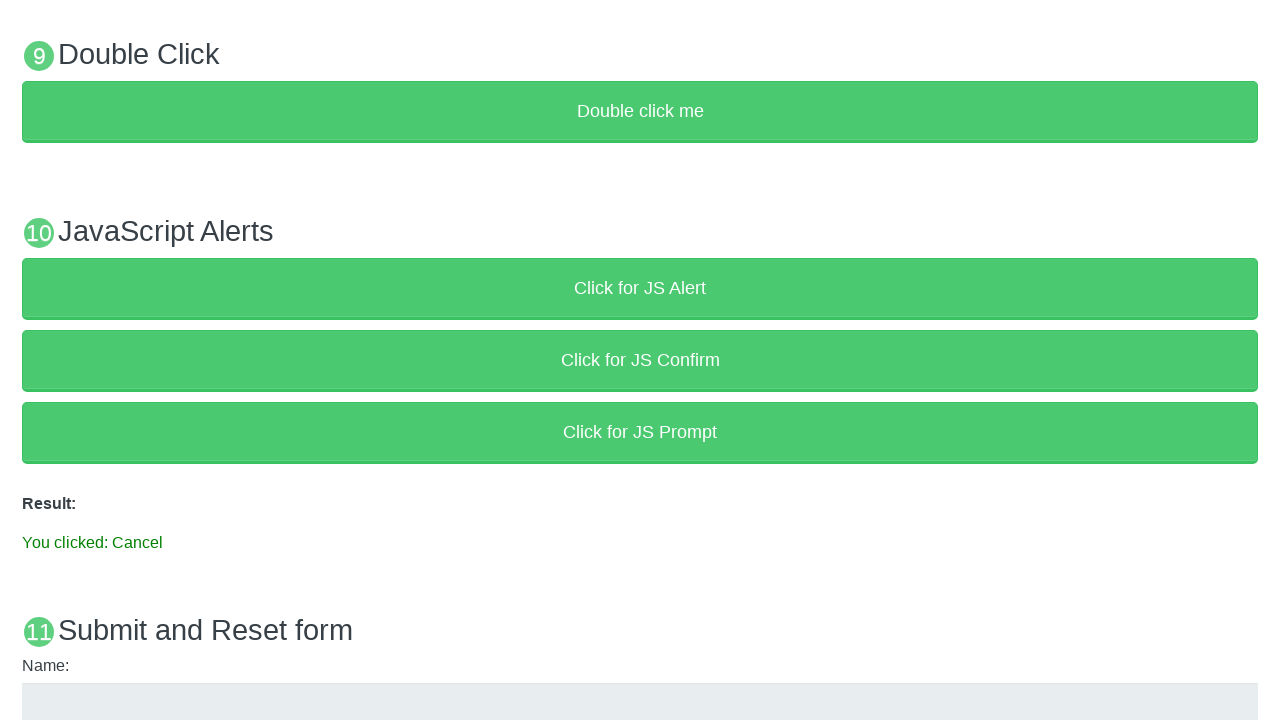

Set up dialog handler to dismiss the confirm dialog
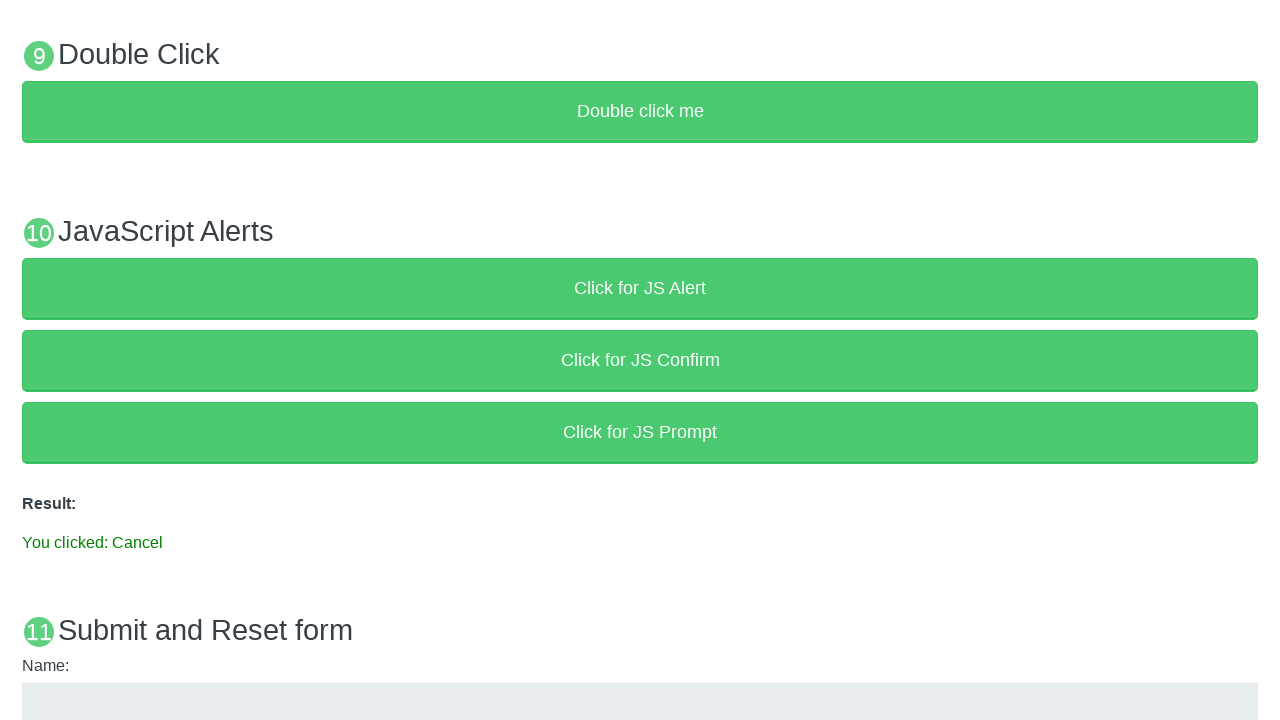

Confirmed result text is displayed after dismissing confirm dialog
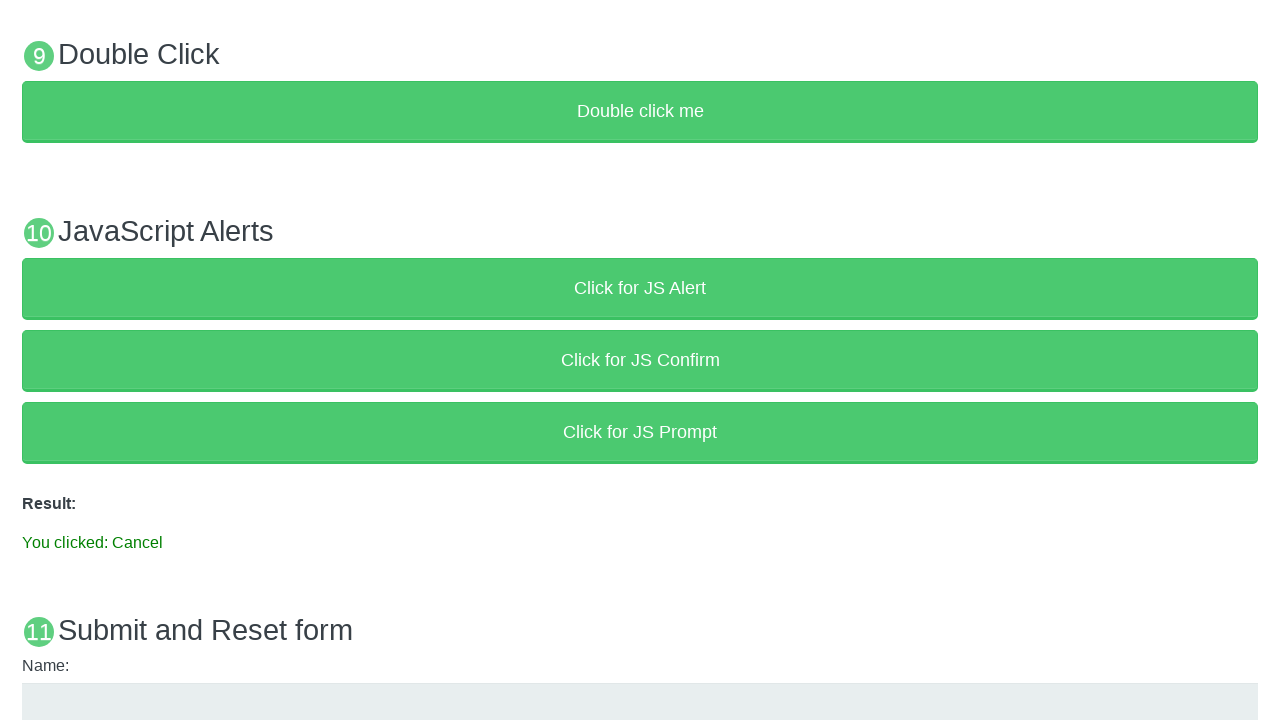

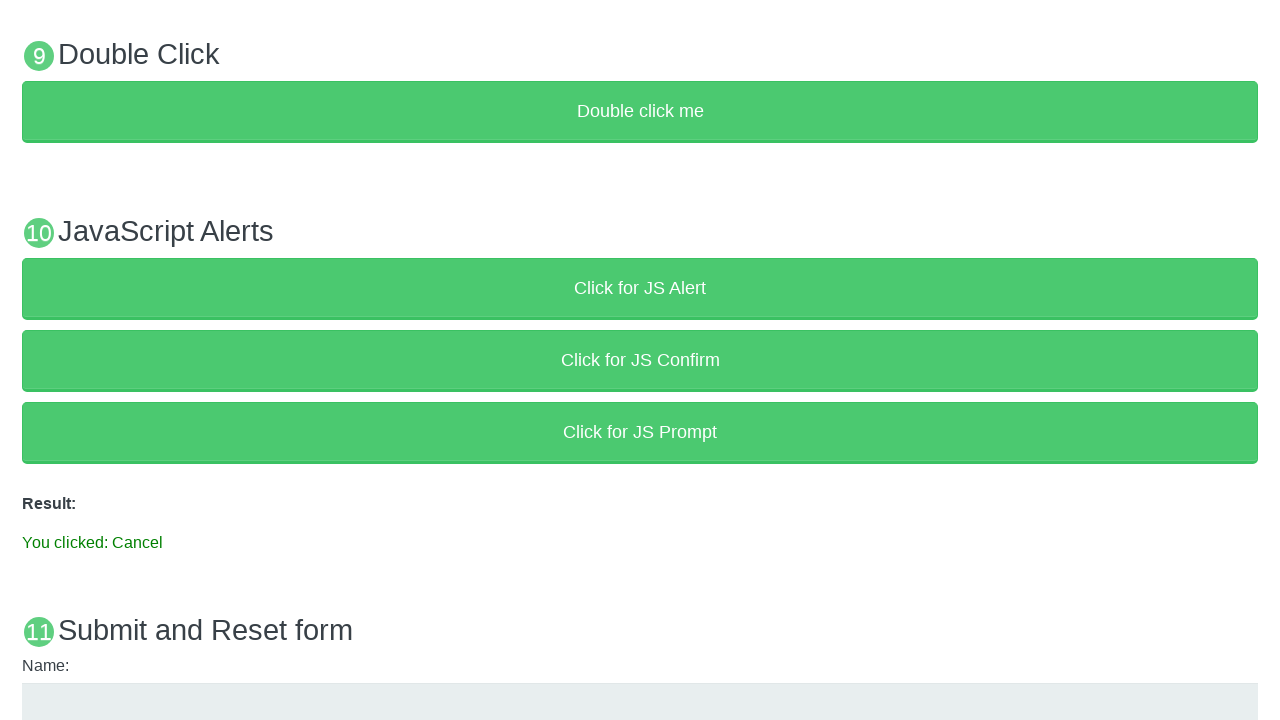